Navigates to the login page and verifies the login button text is correct

Starting URL: https://the-internet.herokuapp.com/

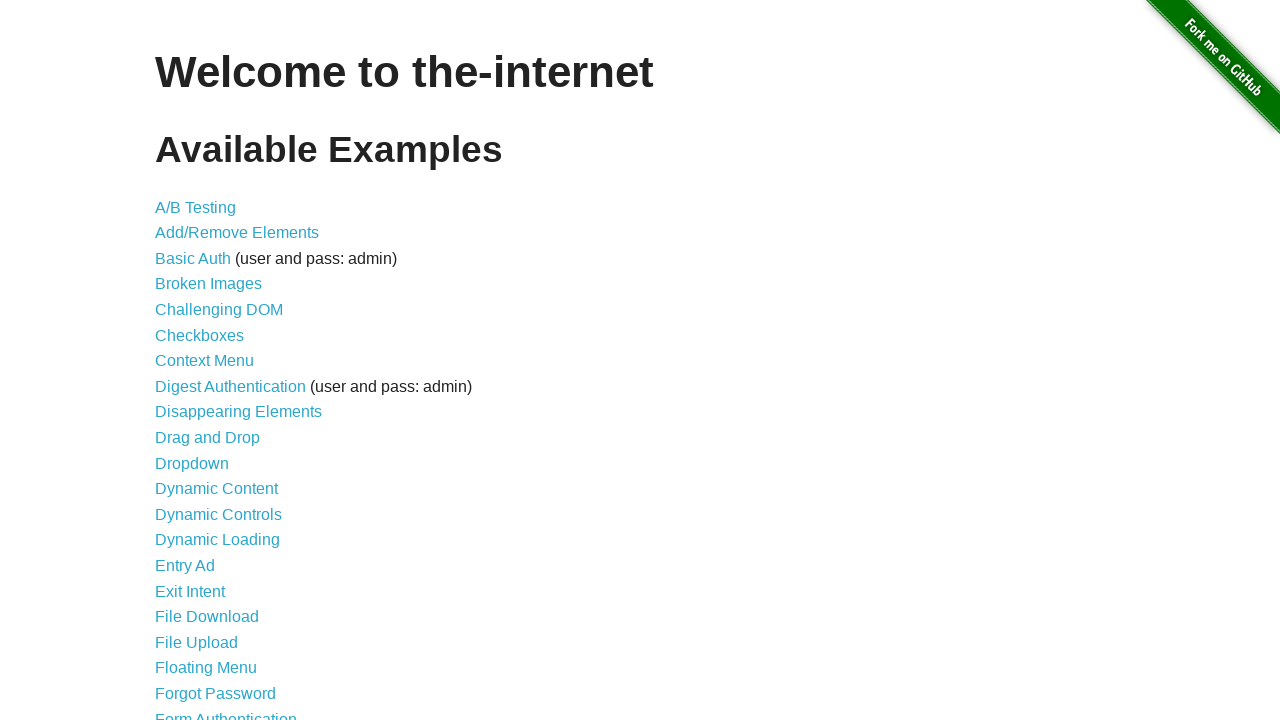

Clicked on Form Authentication link to navigate to login page at (226, 712) on a[href="/login"]
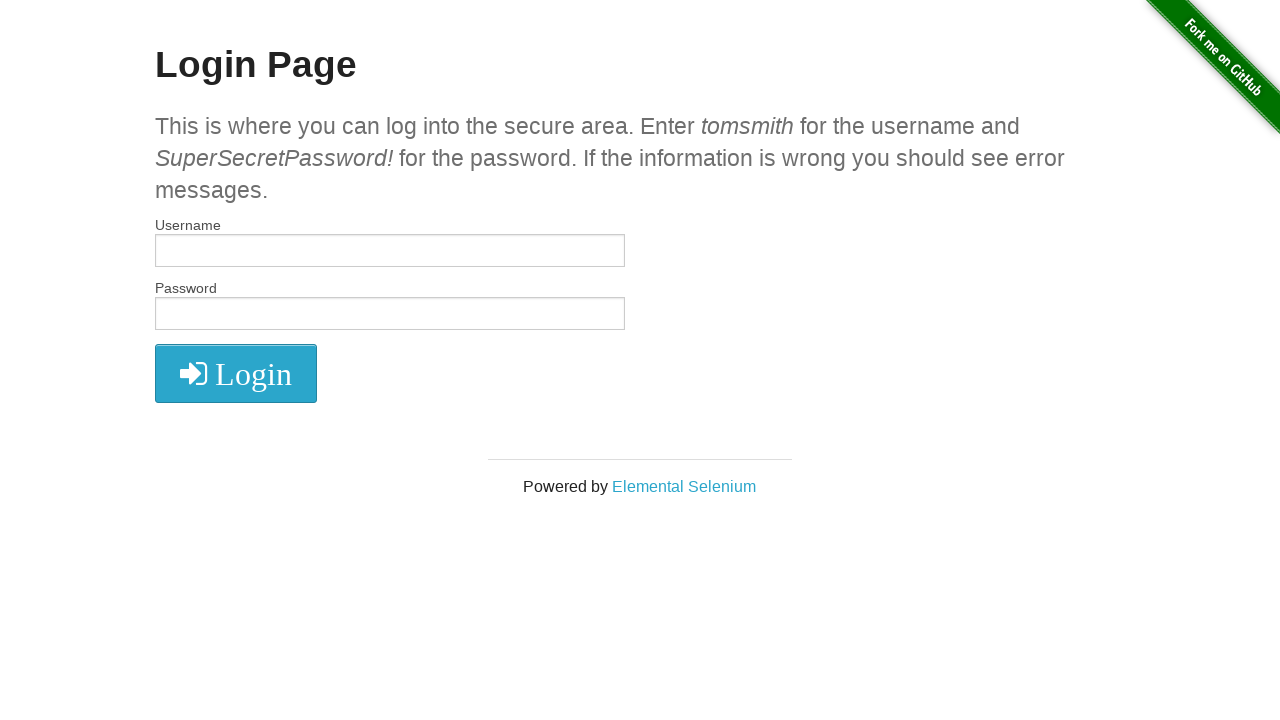

Located login button element
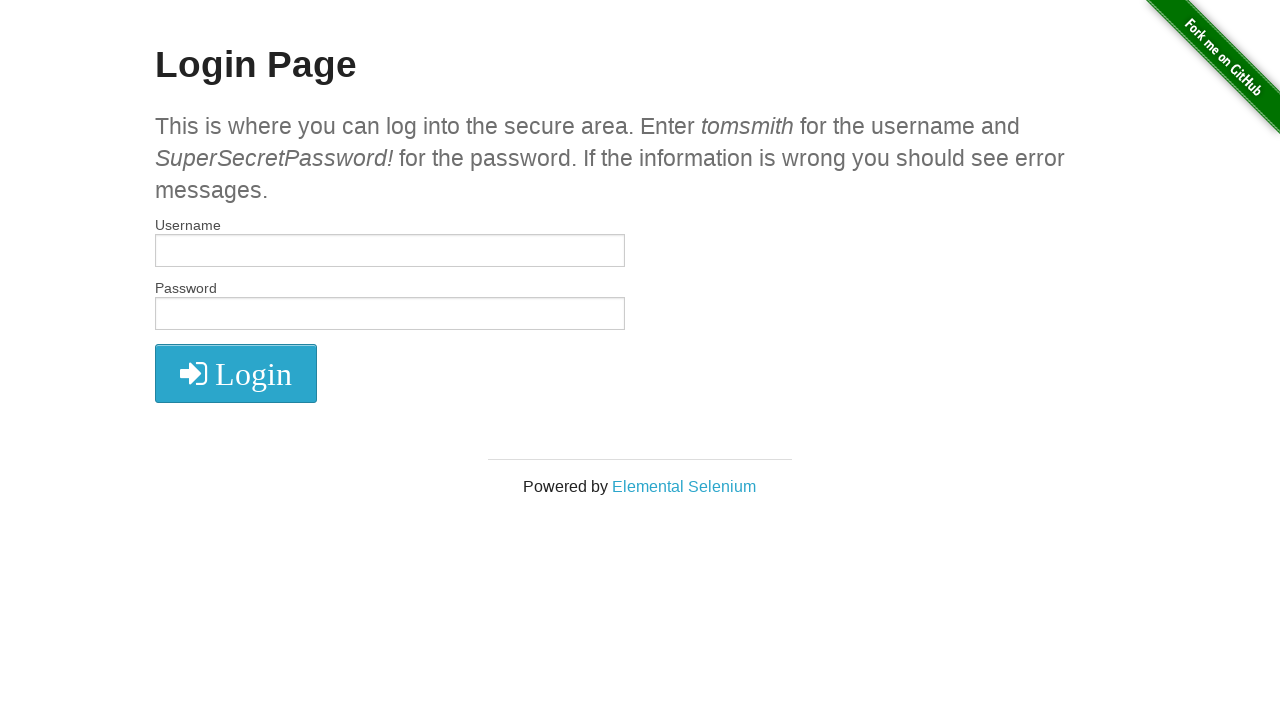

Verified login button text is 'Login'
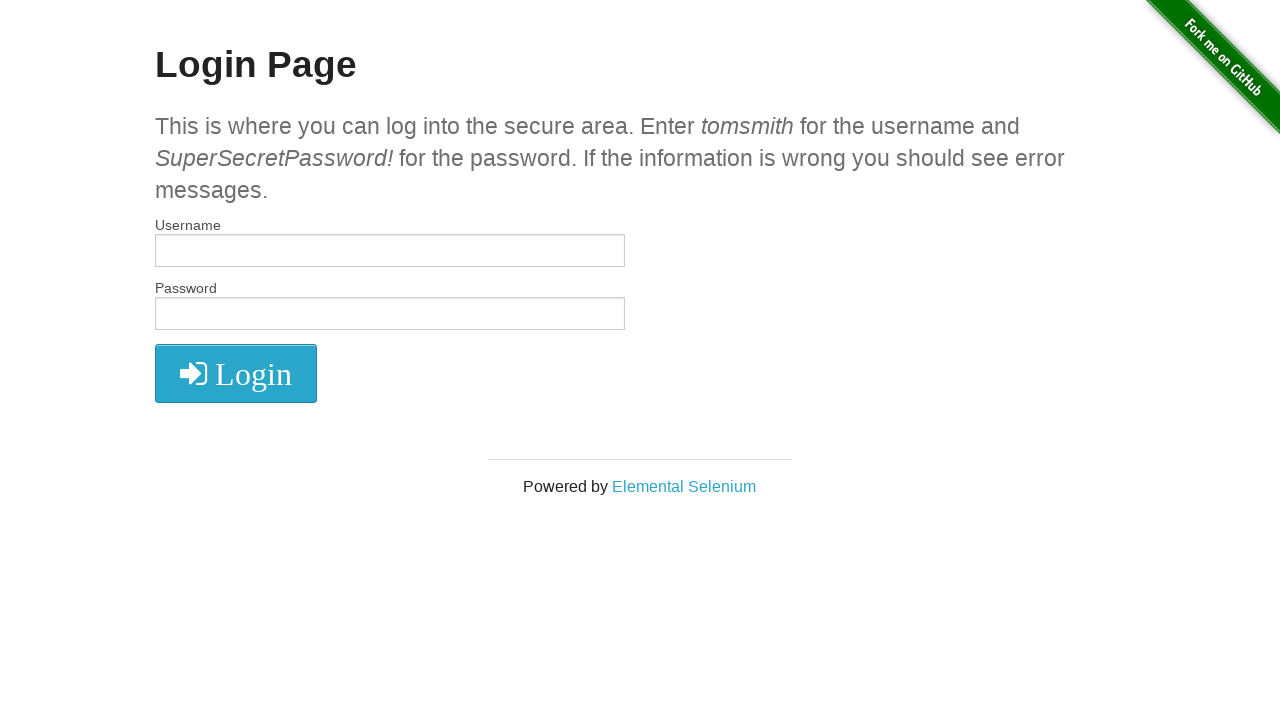

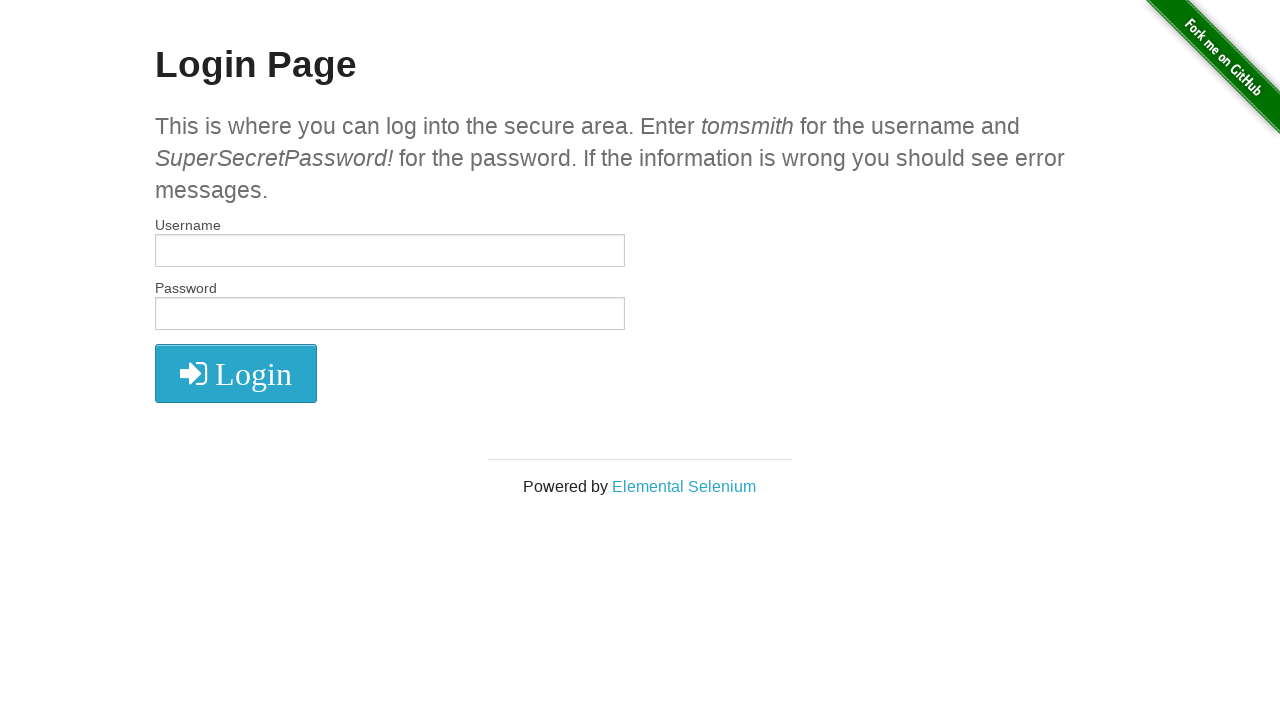